Tests navigation to the A/B Testing page on the-internet.herokuapp.com by clicking the A/B Testing link and verifying the page loads with a heading element

Starting URL: https://the-internet.herokuapp.com/

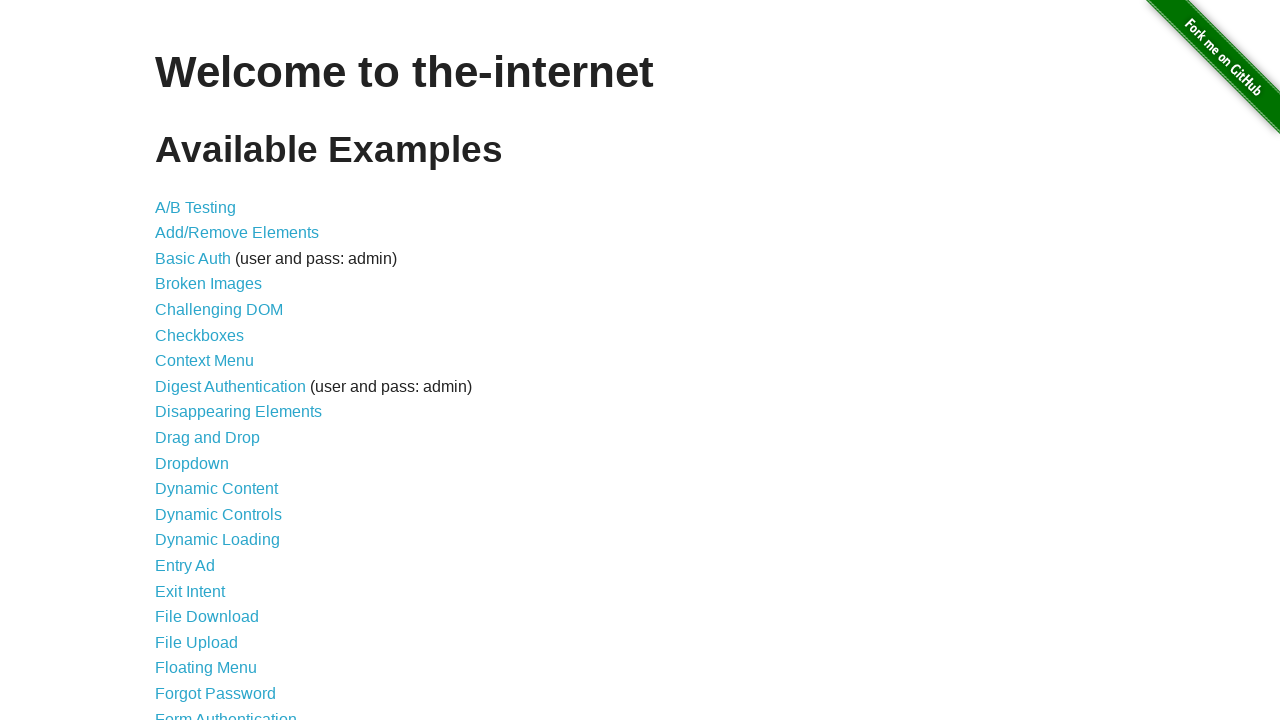

Clicked the A/B Testing link at (196, 207) on xpath=//html/body/div[2]/div/ul/li[1]/a
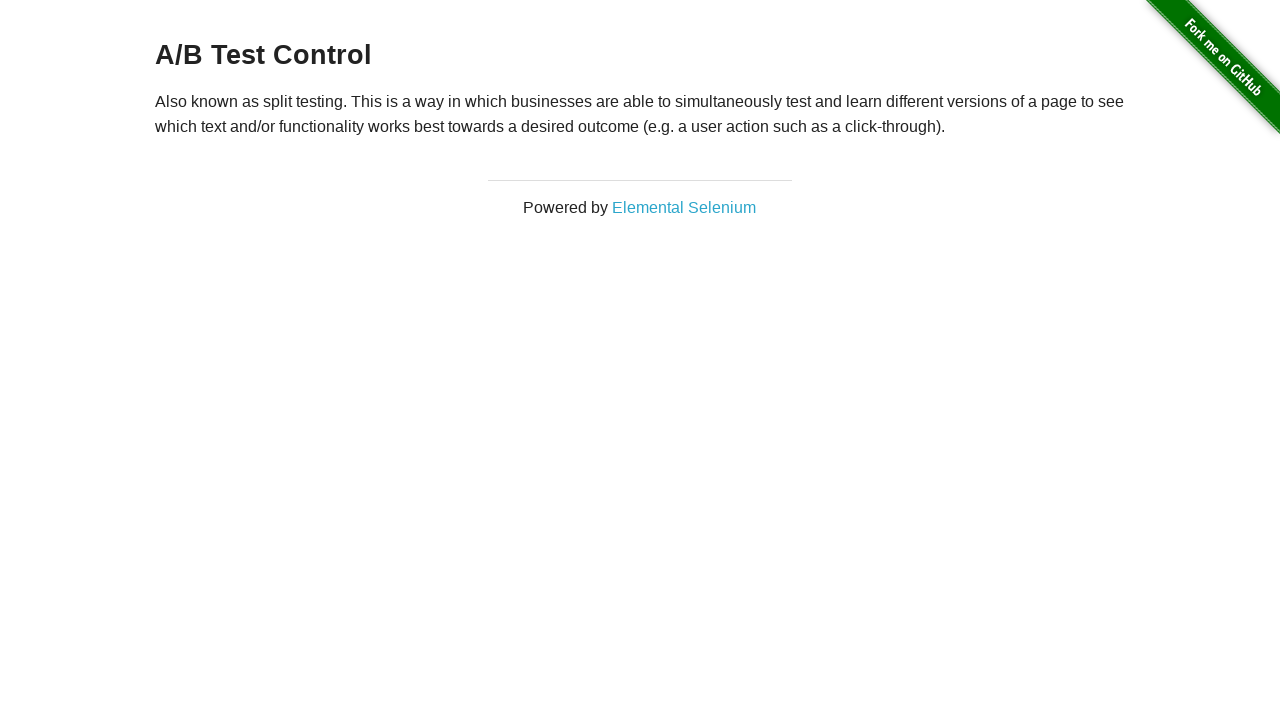

A/B Testing page heading loaded
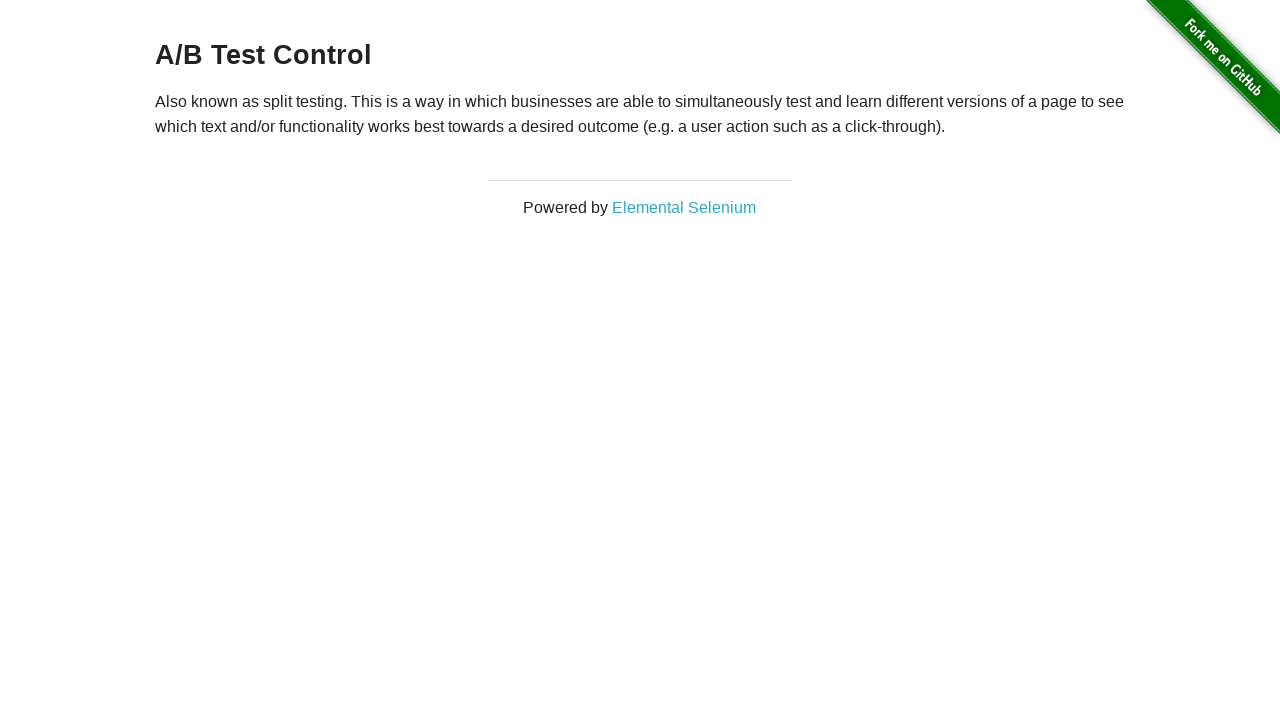

Retrieved heading text: A/B Test Control
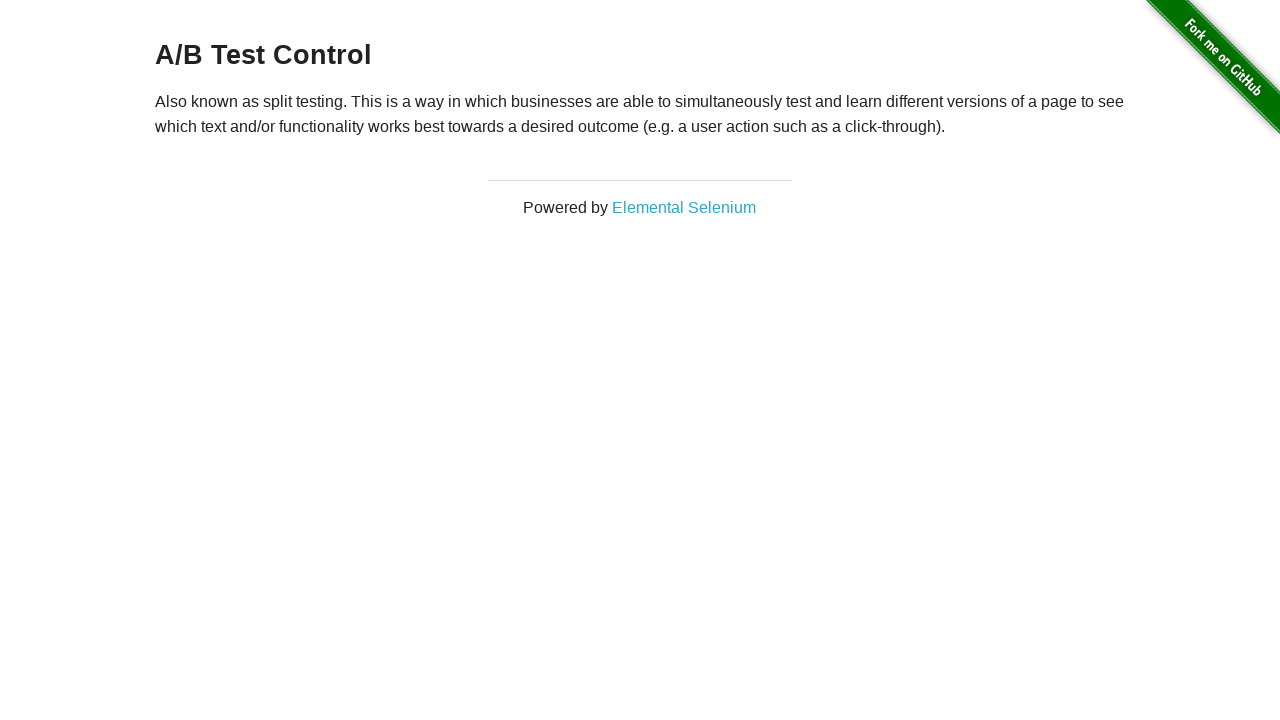

Printed heading text to console
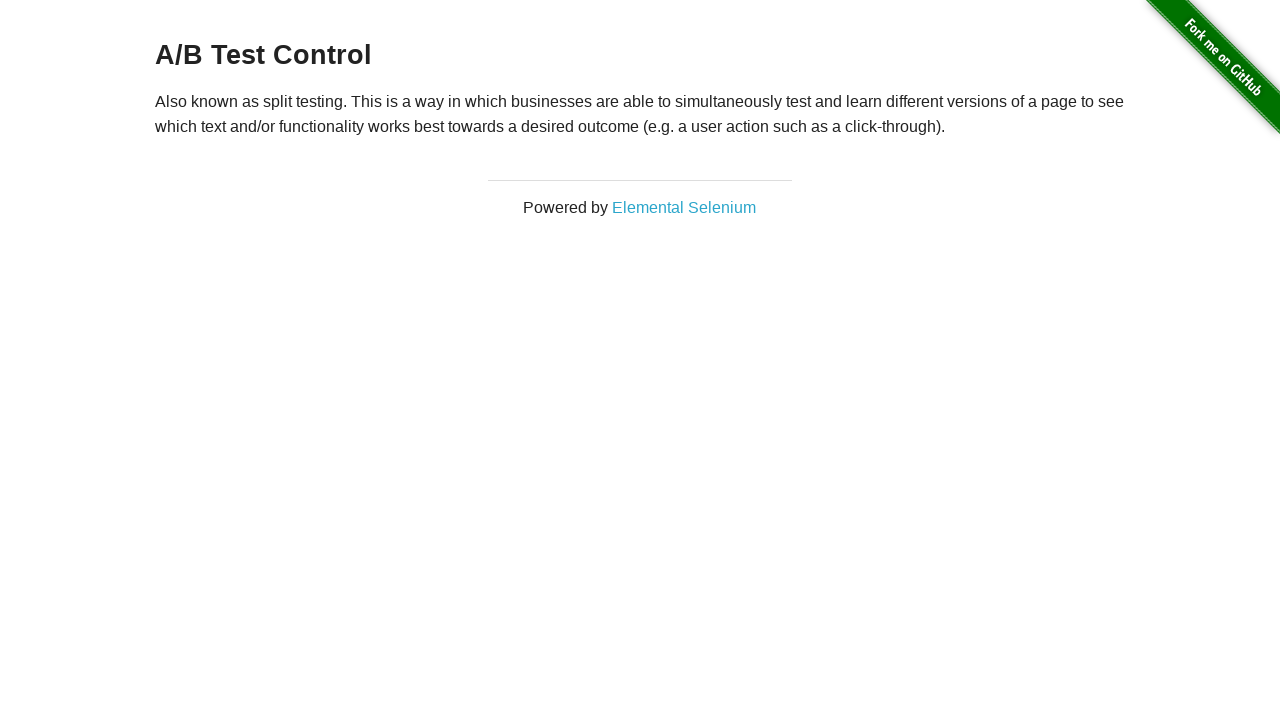

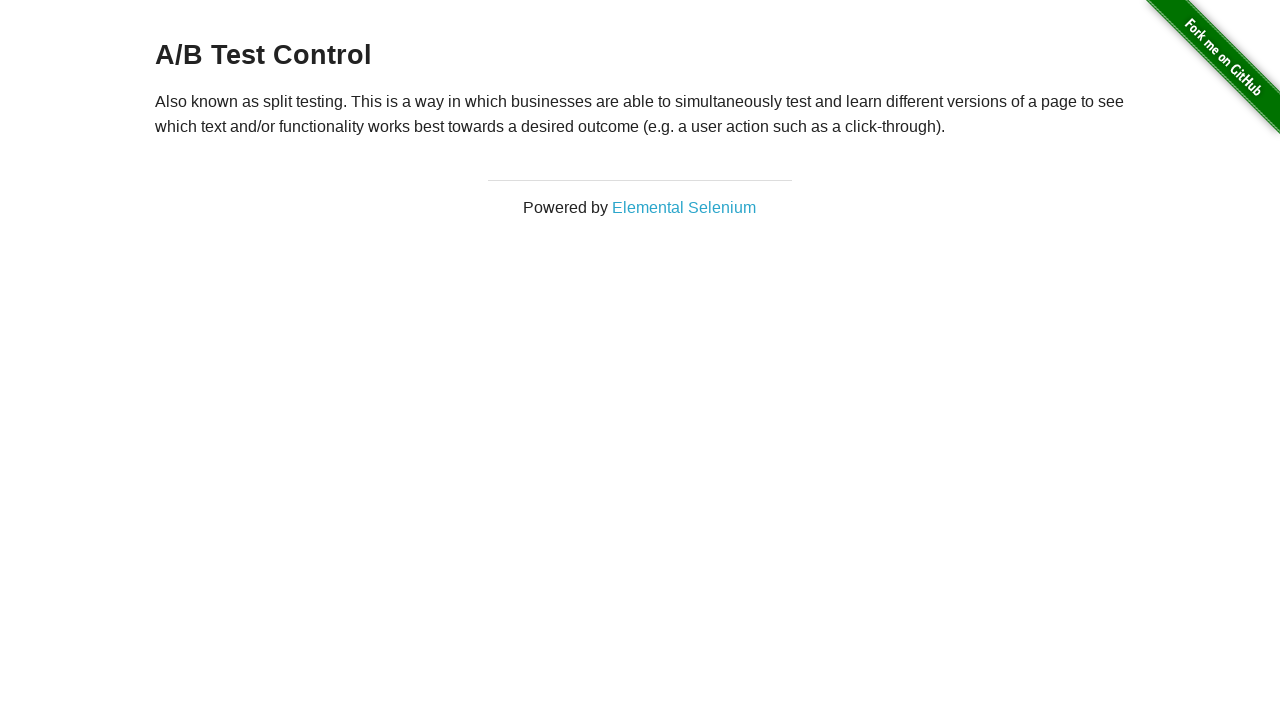